Opens Target main page and clicks on the cart icon to view the shopping cart

Starting URL: https://www.target.com/

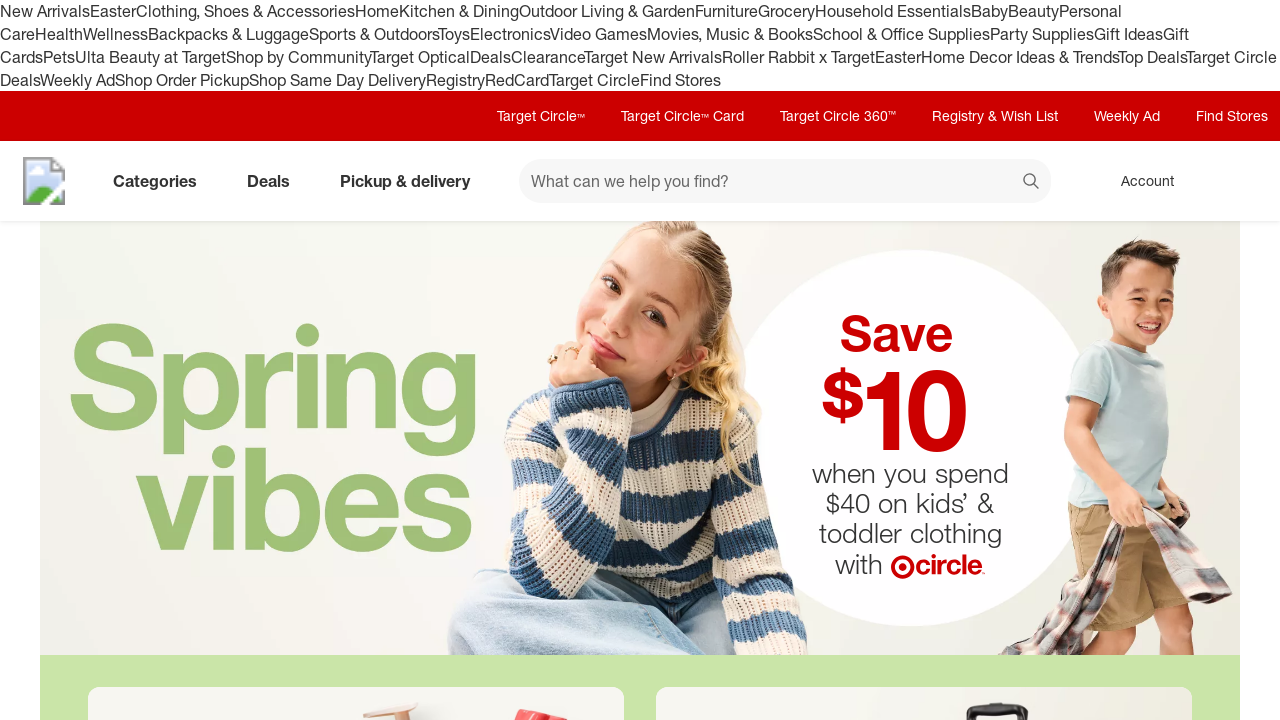

Navigated to Target main page
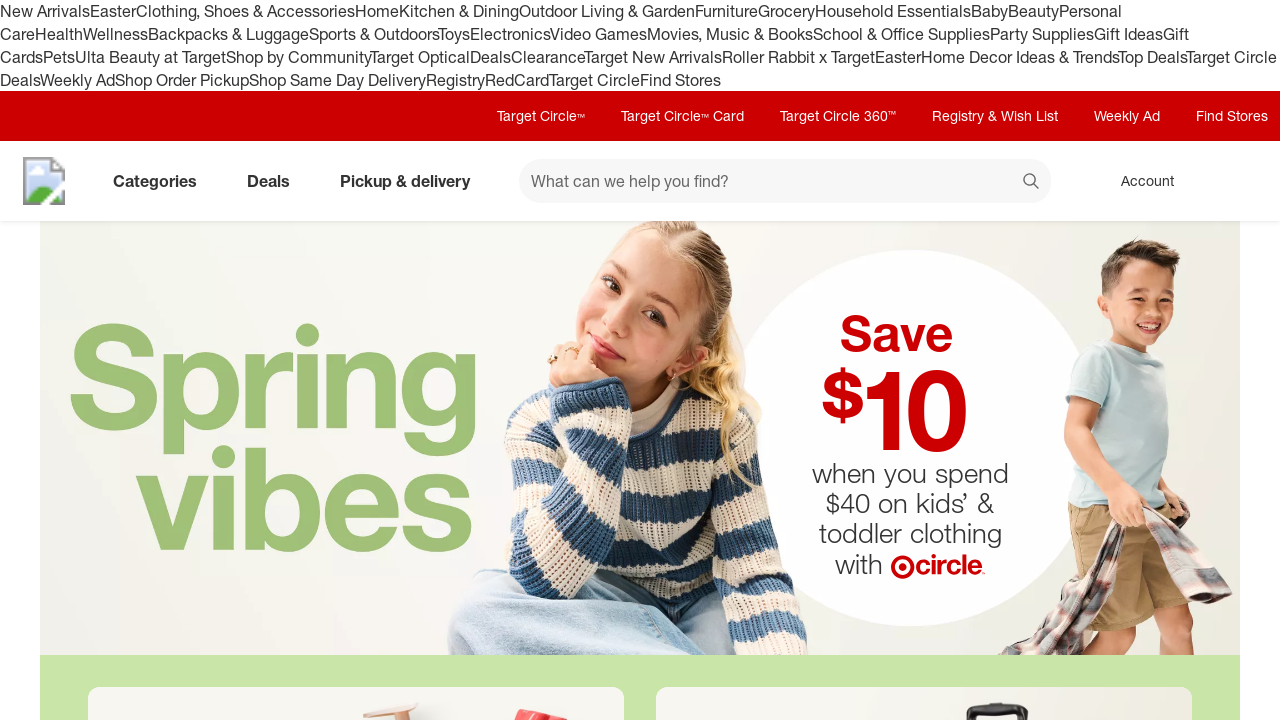

Clicked on cart icon to view shopping cart at (1238, 181) on [data-test='@web/CartIcon']
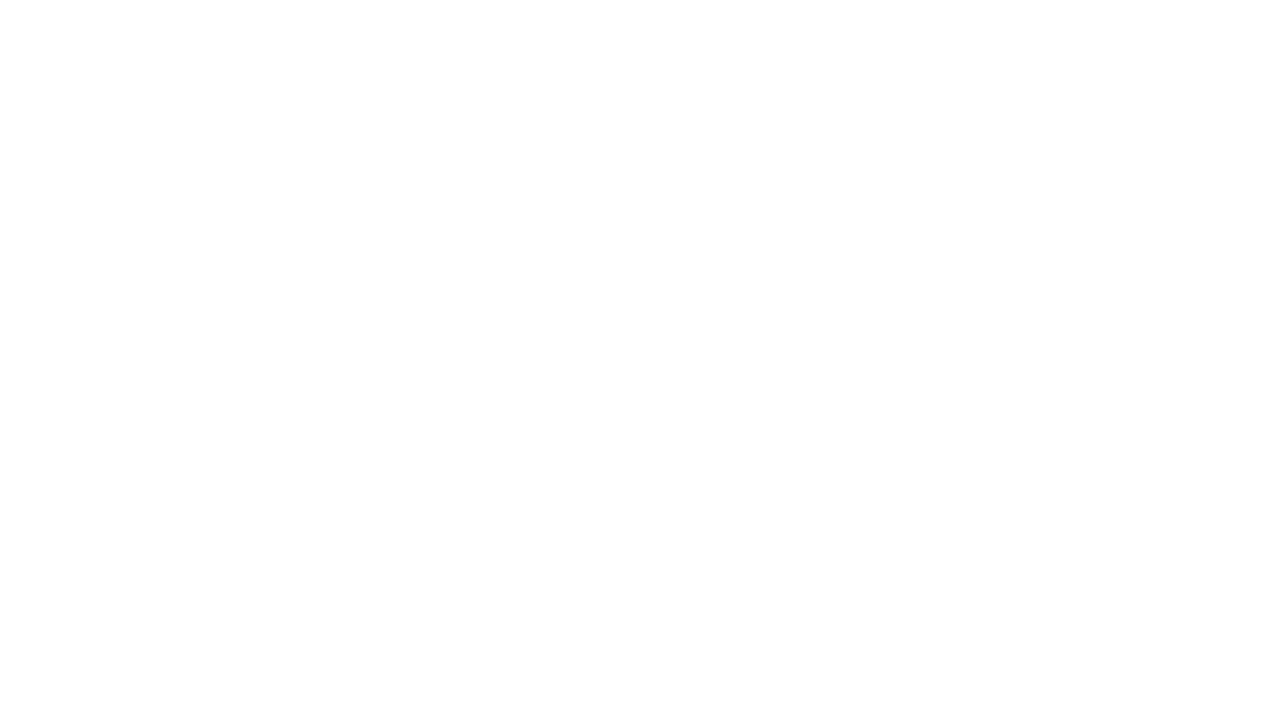

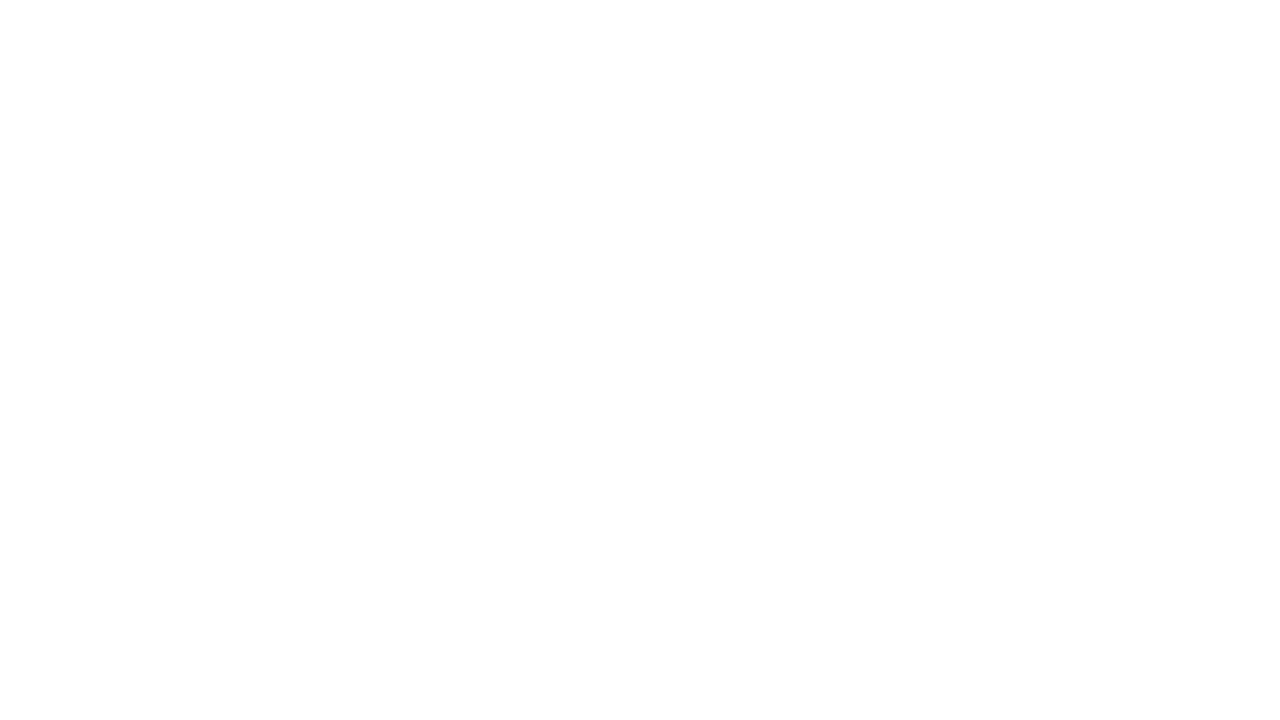